Tests text box functionality by clicking on Text Box menu, entering a username, submitting the form, and verifying the result

Starting URL: https://demoqa.com/elements

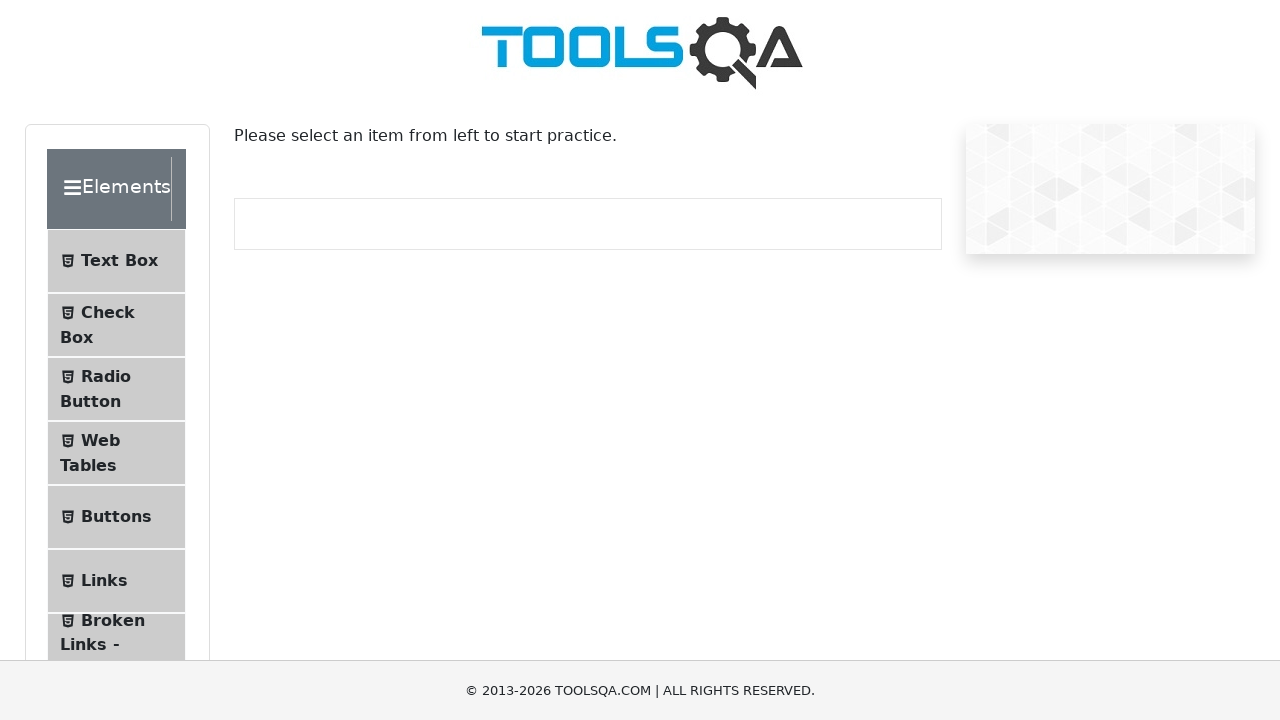

Clicked on Text Box menu item at (119, 261) on xpath=//span[contains(text(),'Text Box')]
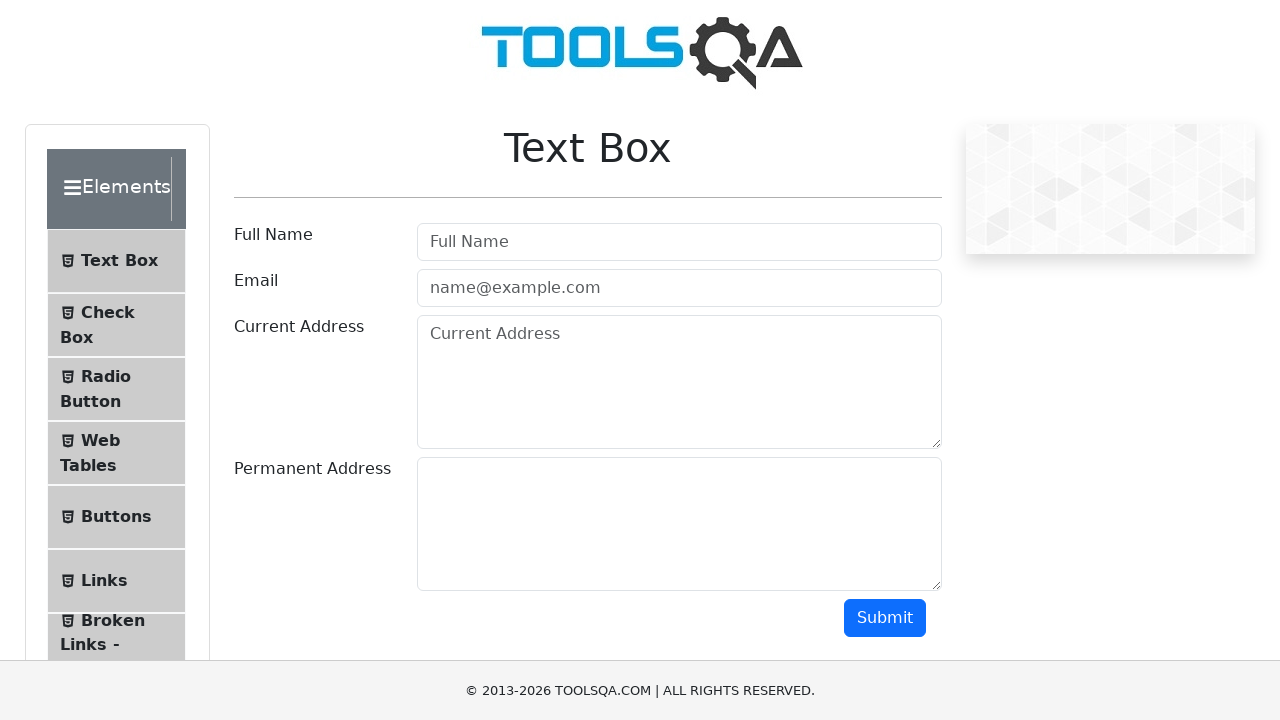

Username field loaded and became visible
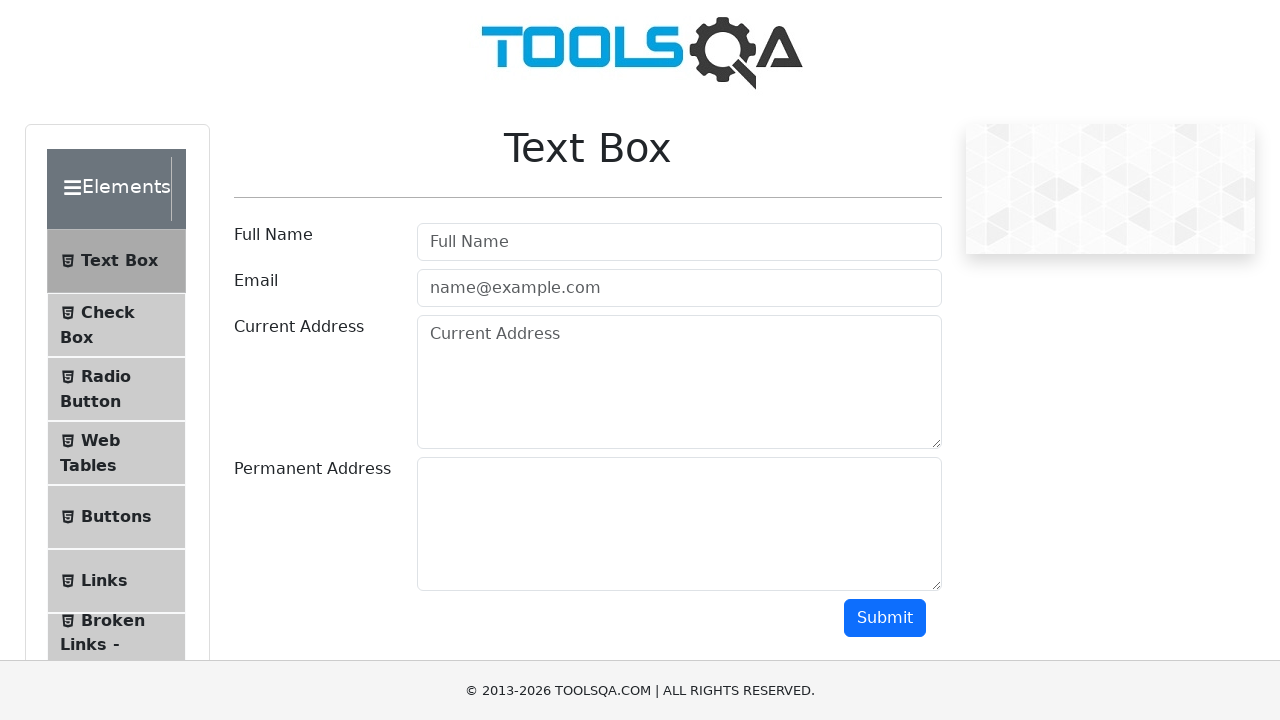

Entered 'Rahim' into the username field on #userName
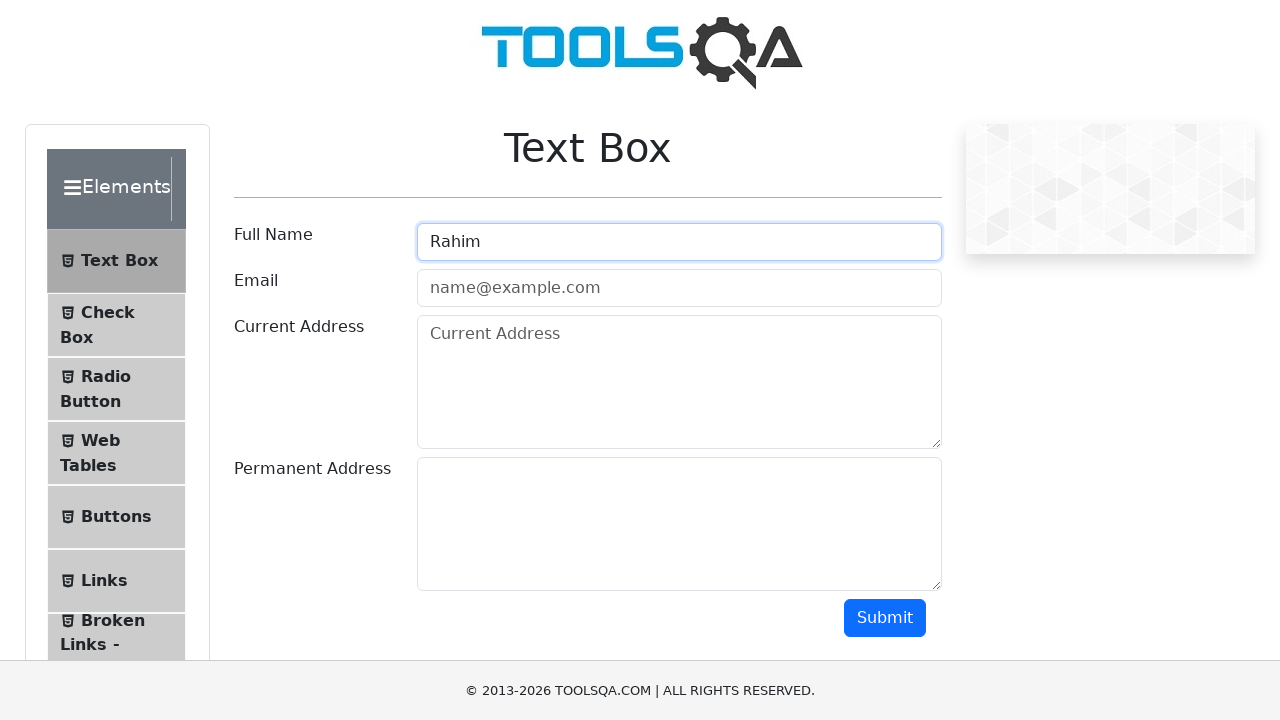

Submitted the form by pressing Enter on submit button on #submit
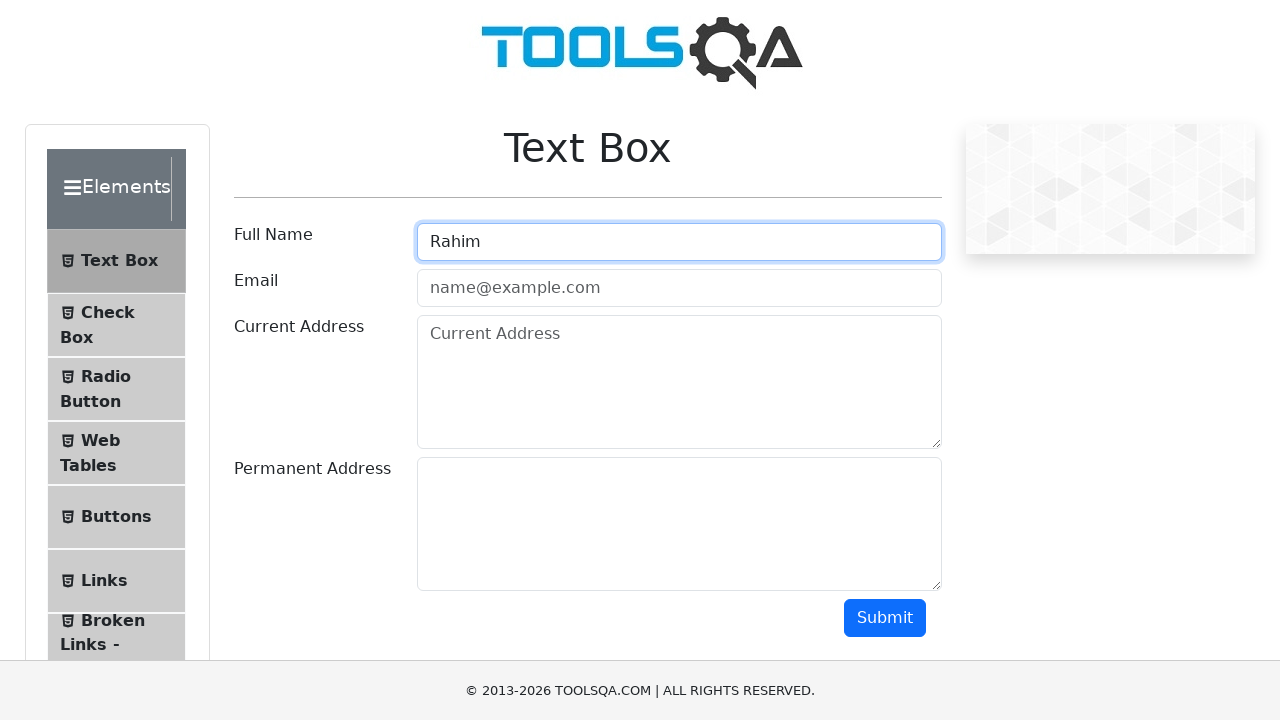

Retrieved text content from result field to verify submission
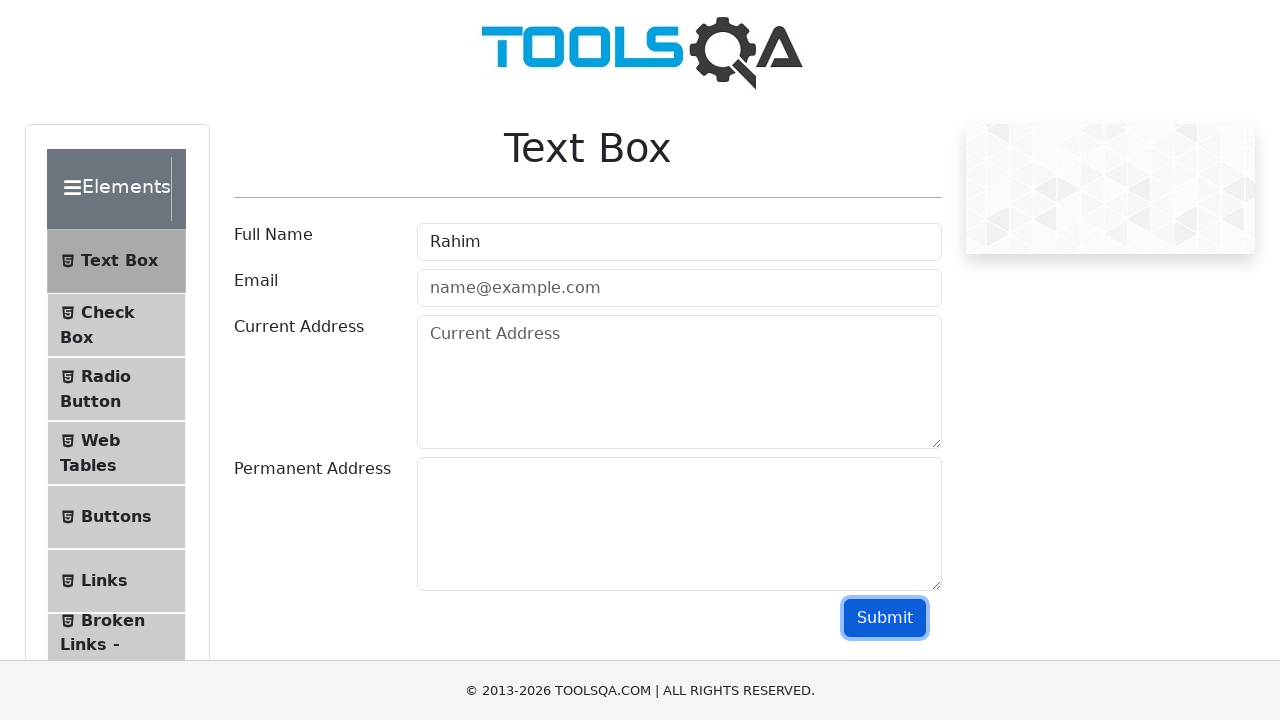

Verified that 'Rahim' is present in the result text
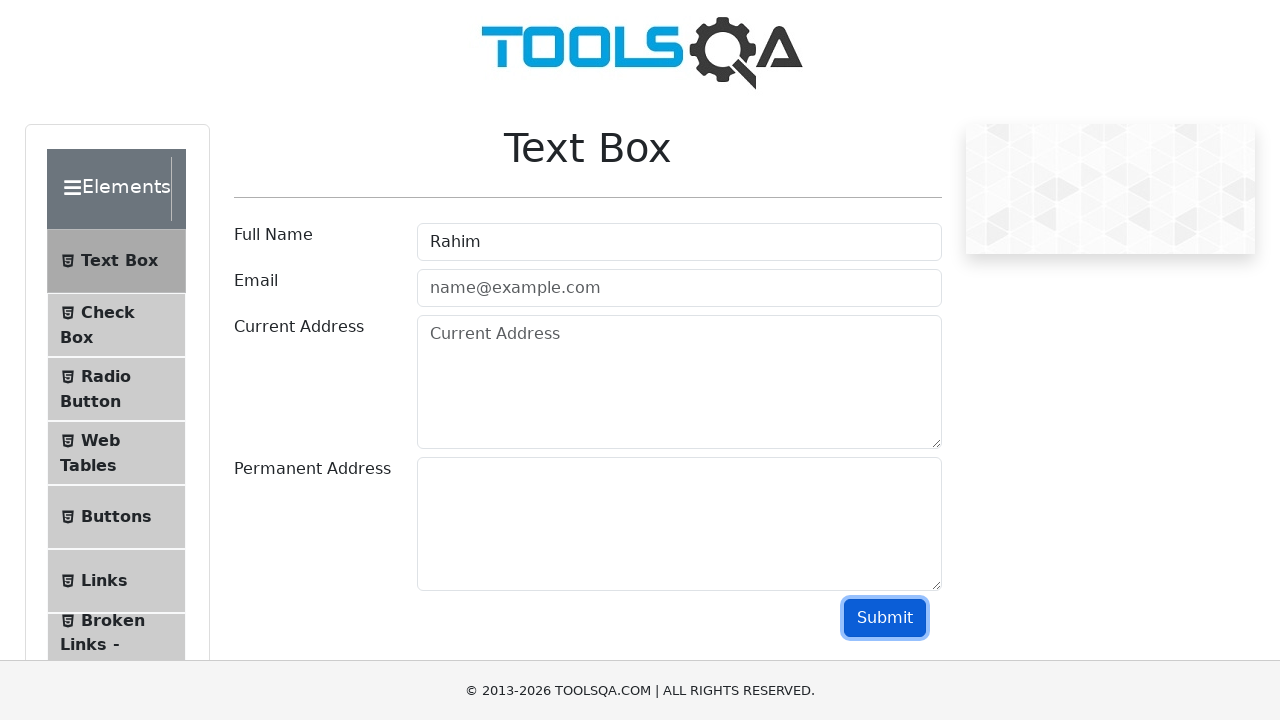

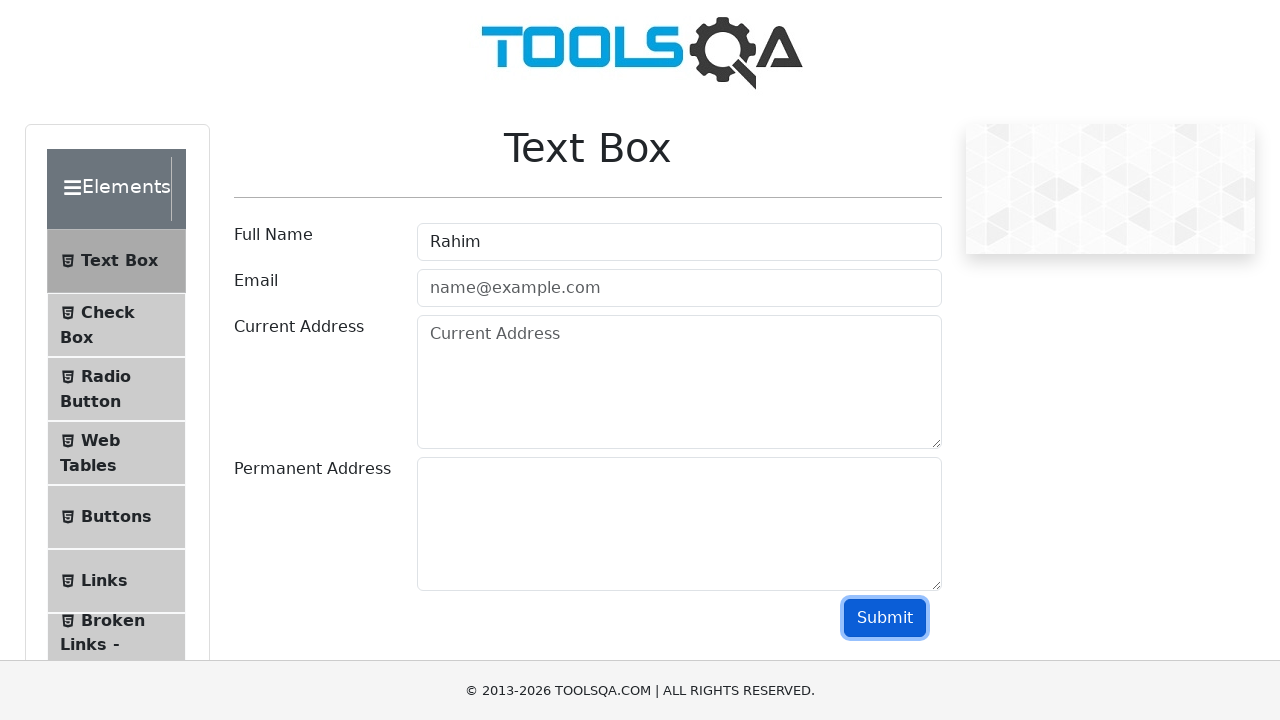